Navigates to the Tech With Tim website and verifies the page loads by checking for the page title

Starting URL: https://techwithtim.net

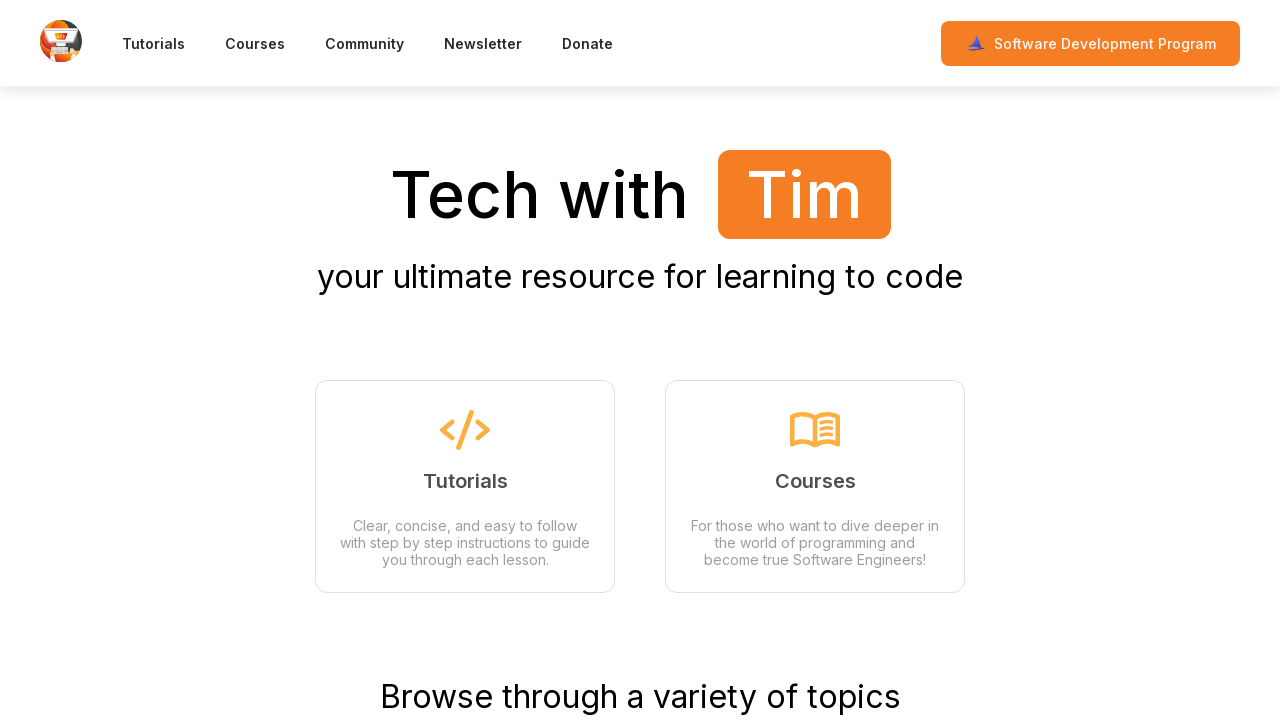

Waited for page to reach domcontentloaded state
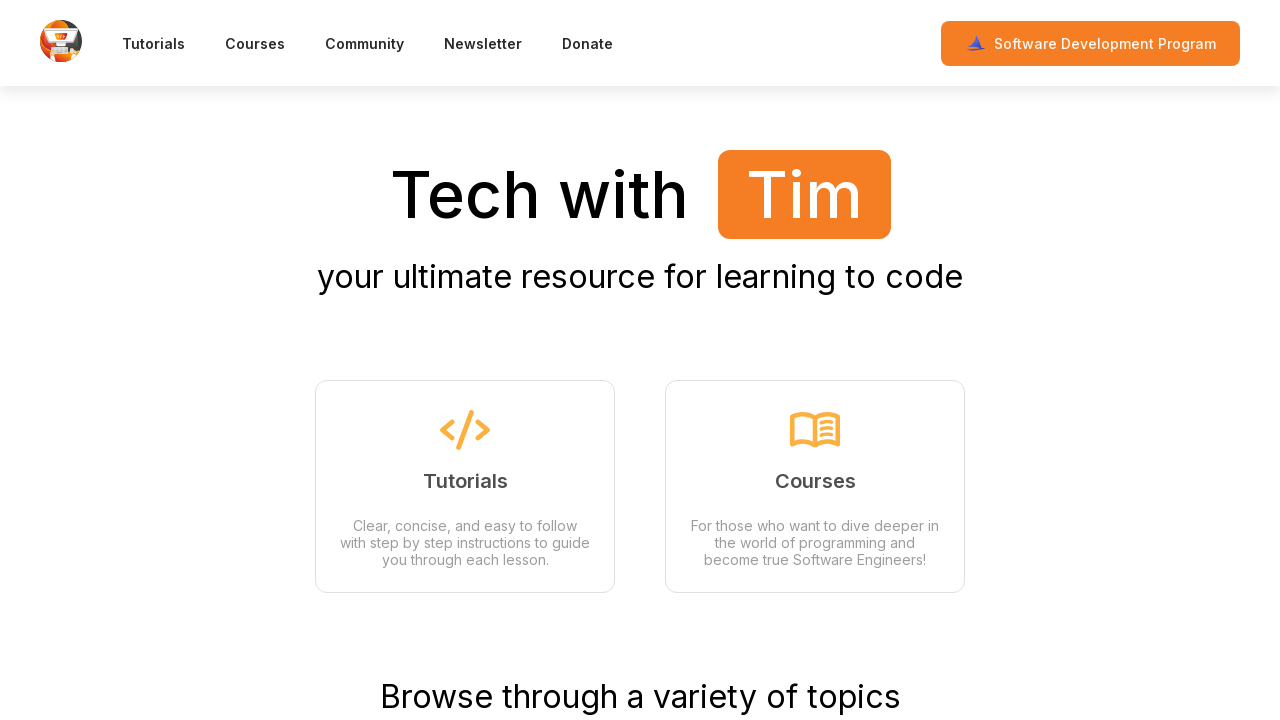

Verified page title is not empty
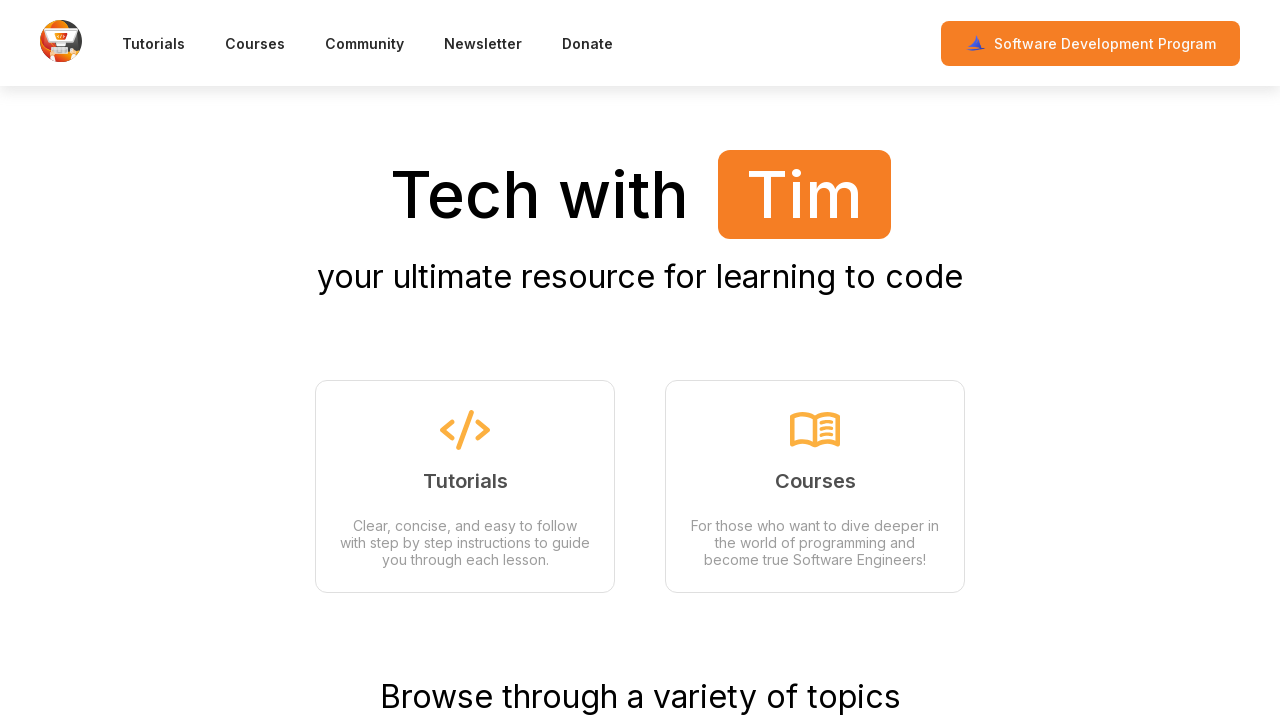

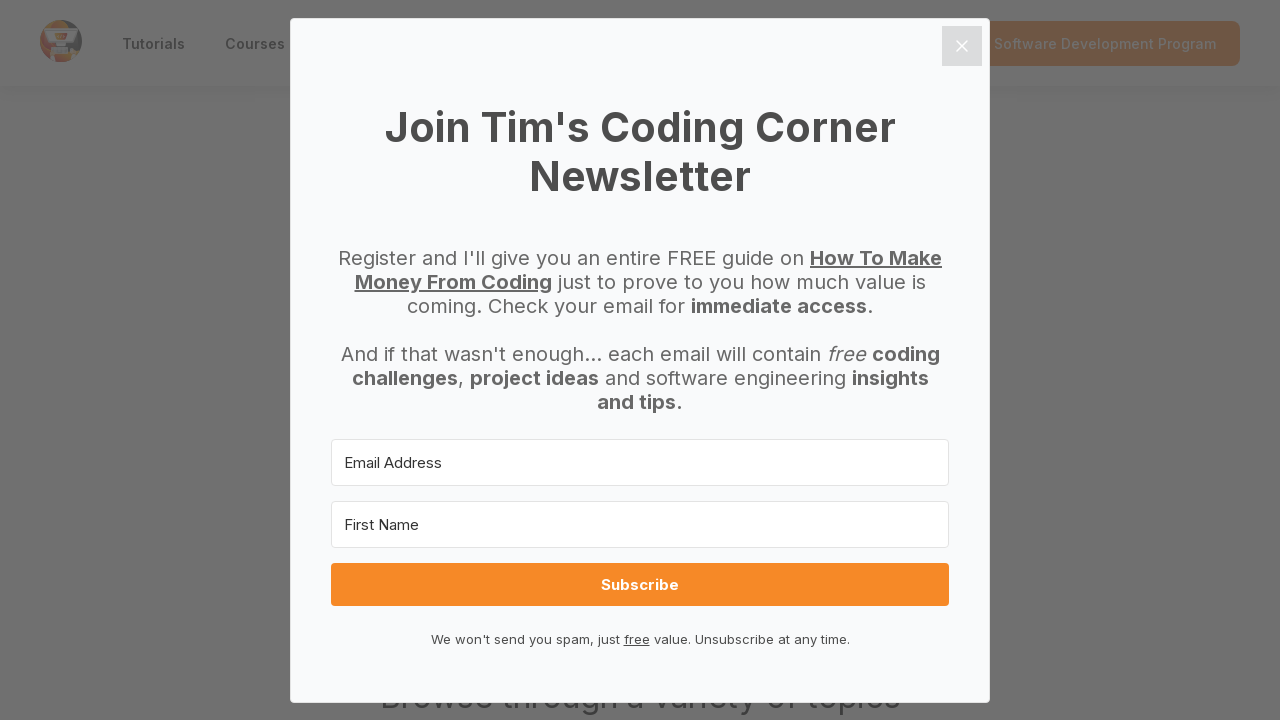